Finds a specific email in a table and clicks the corresponding checkbox

Starting URL: https://letcode.in/table

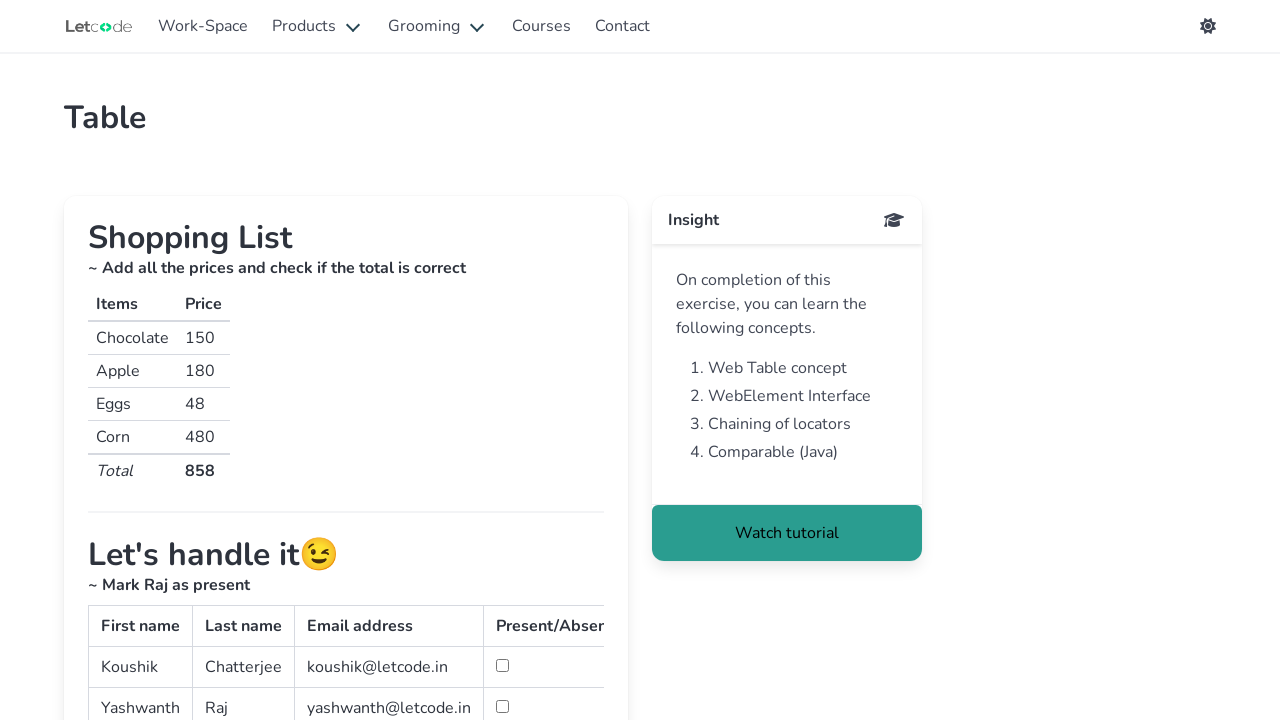

Table #simpletable loaded
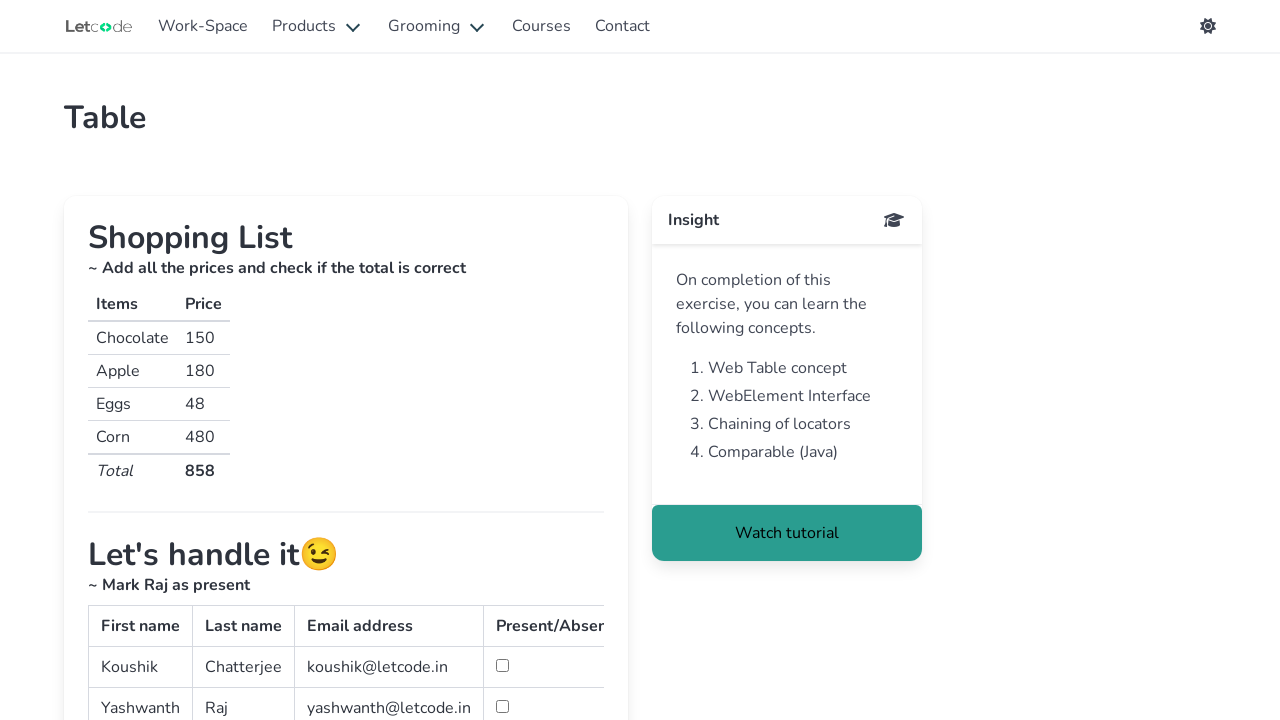

Located all email cells in table column 3
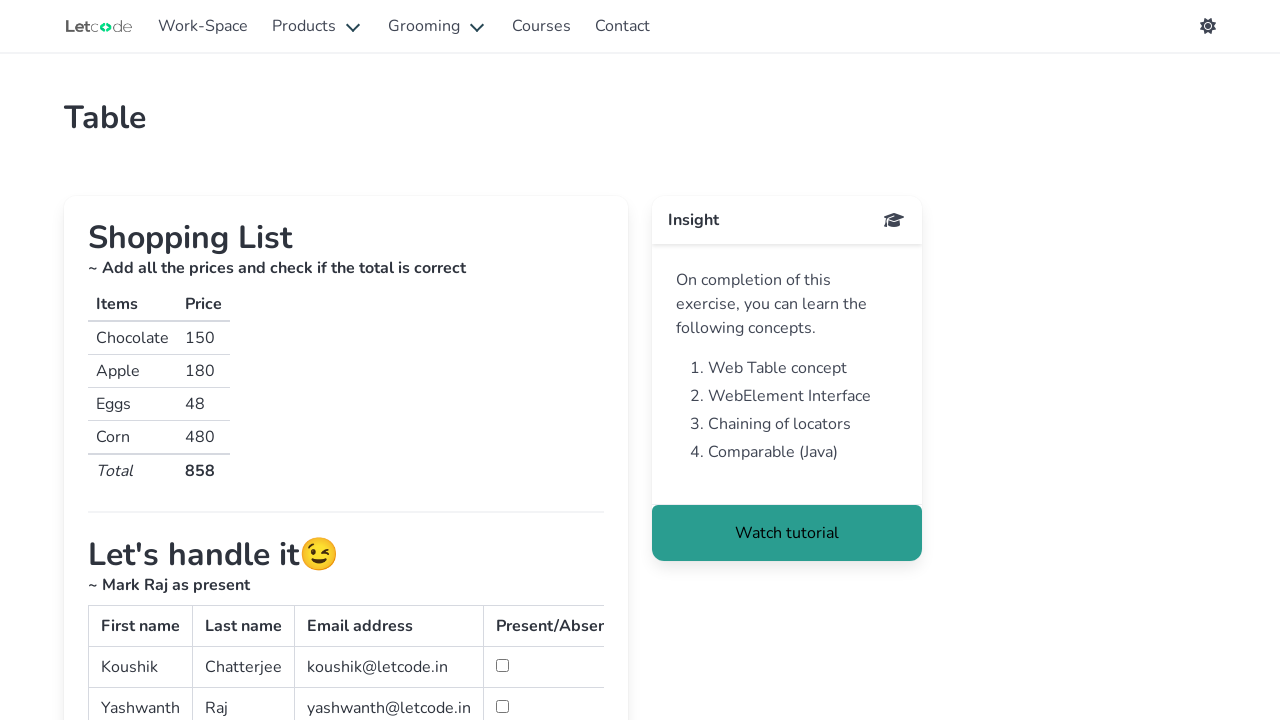

Found target email 'man@letcode.in' at row 3
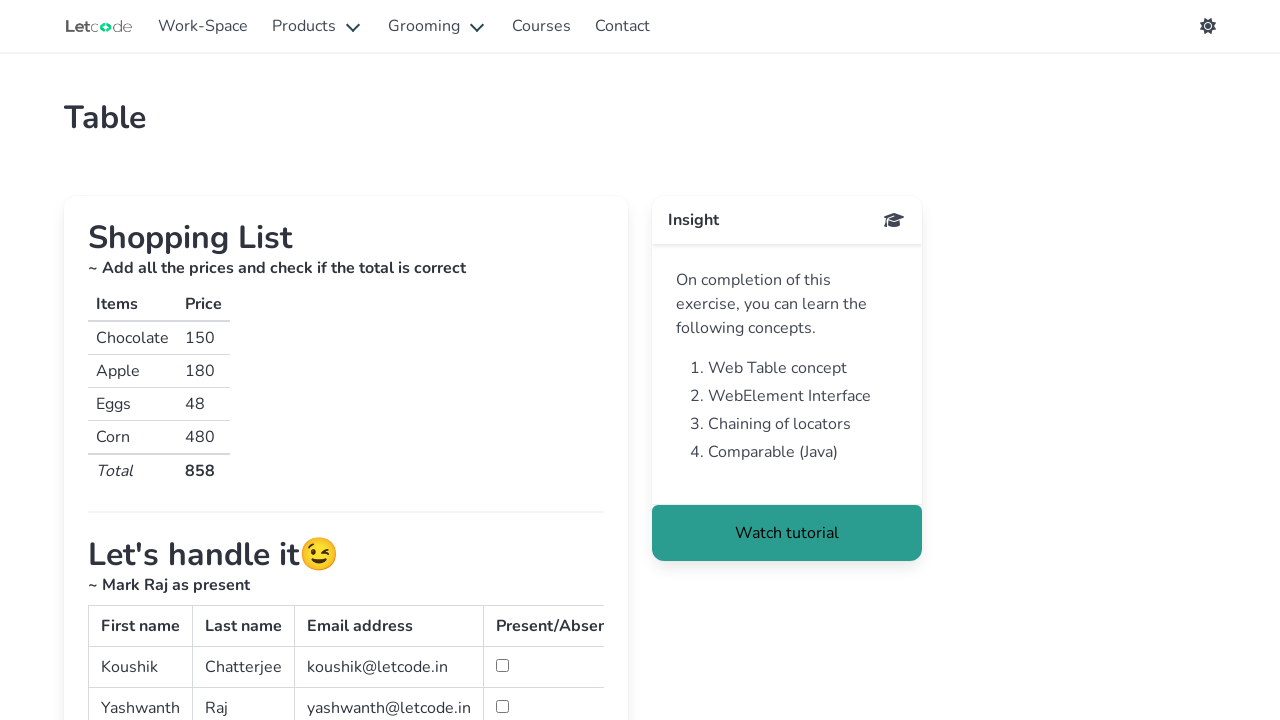

Clicked checkbox for email 'man@letcode.in' at (502, 360) on //table[@id='simpletable']/tbody/tr[3]/td/input
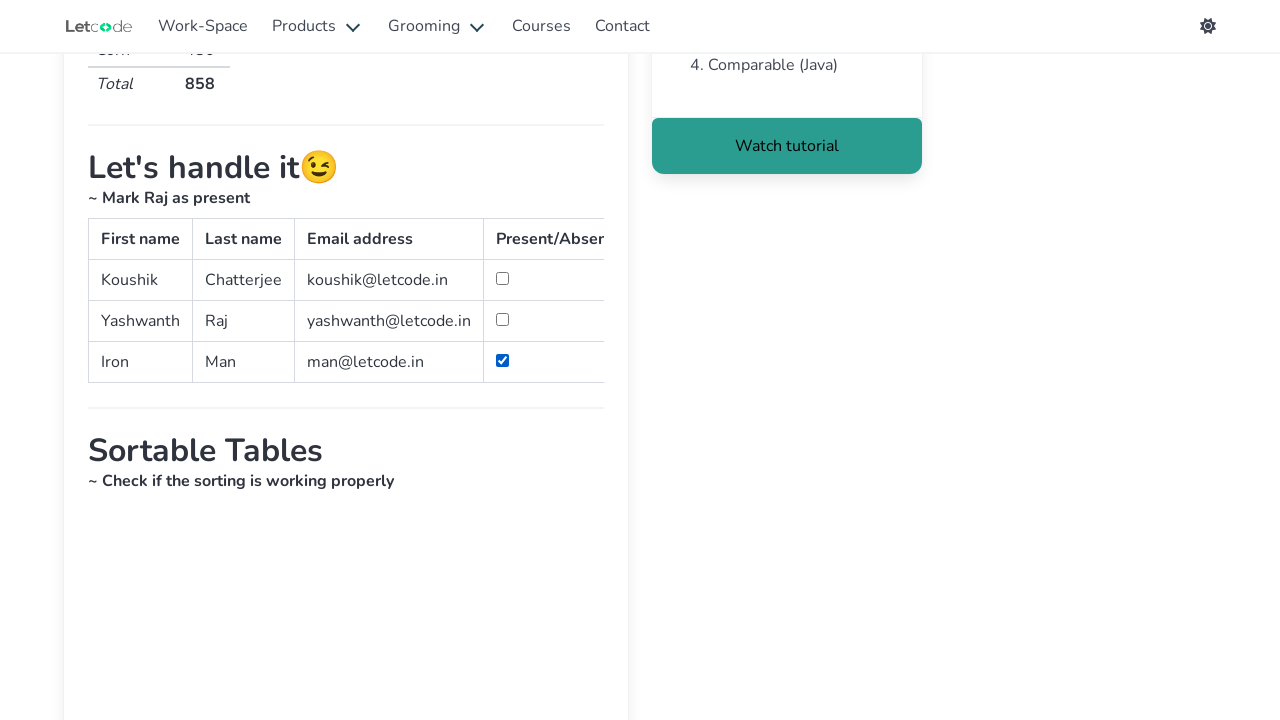

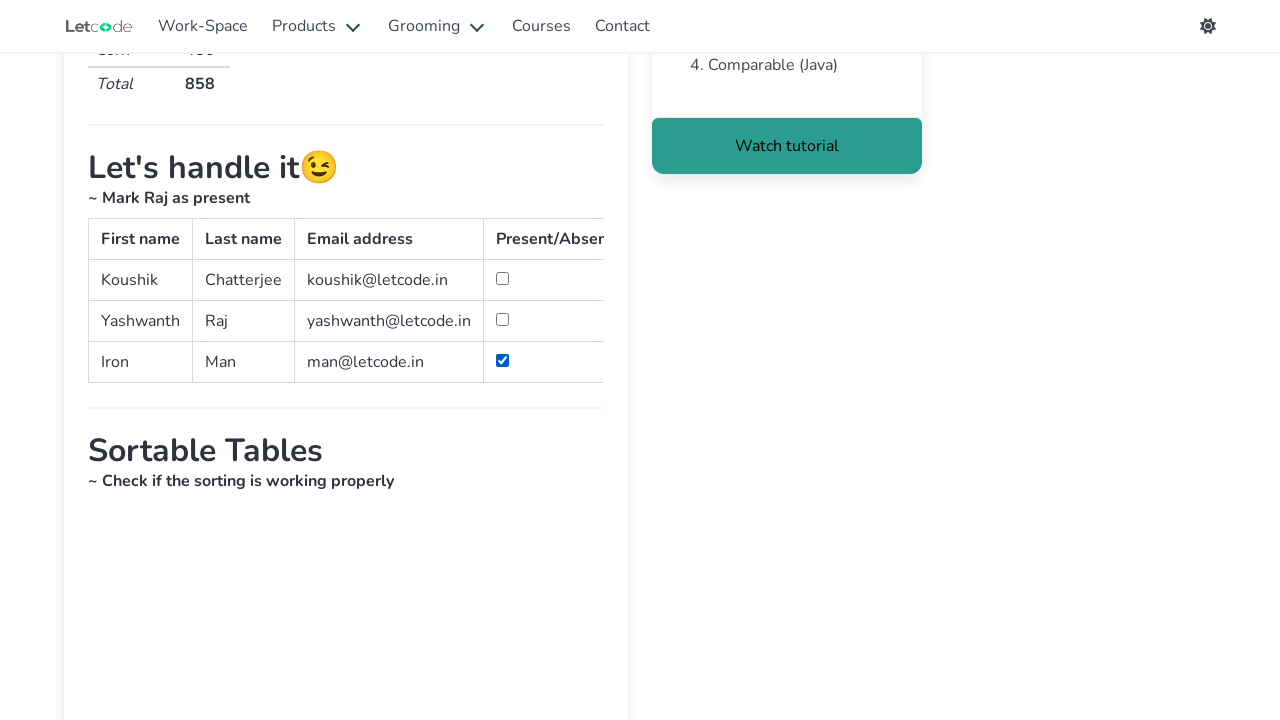